Clicks on the Elements card and verifies that the Elements section is visible

Starting URL: https://demoqa.com/

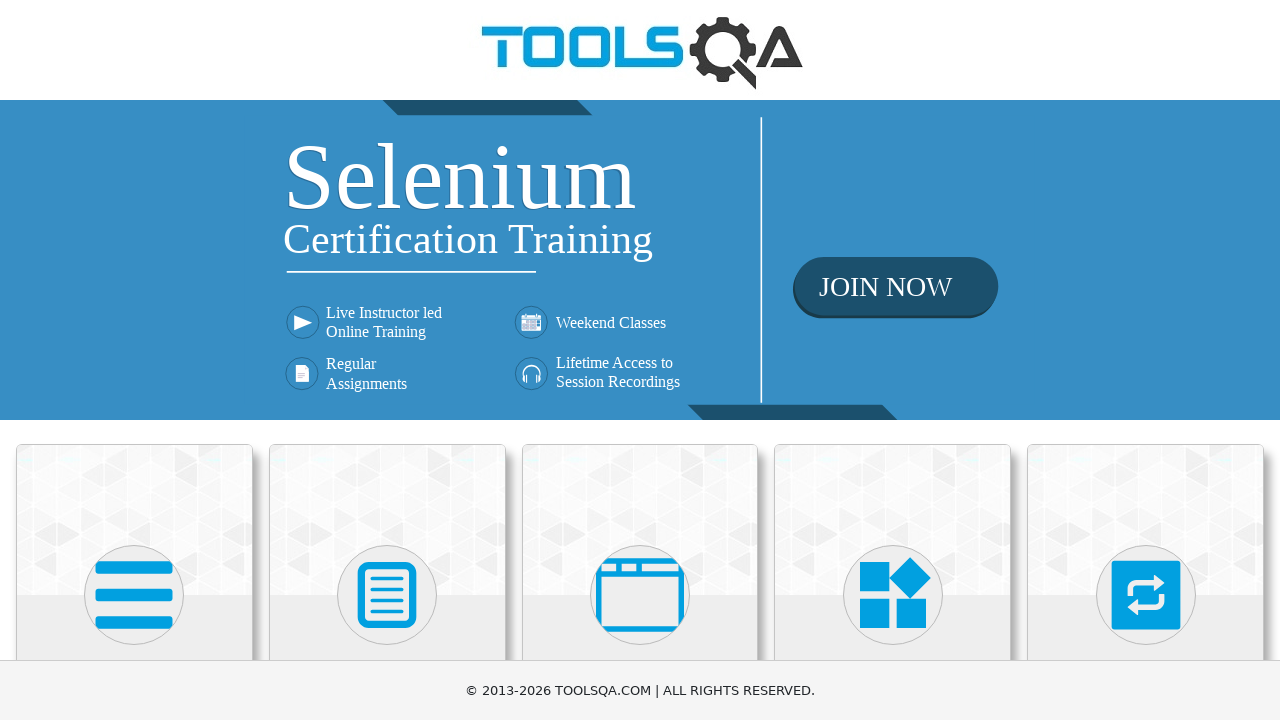

Clicked on the Elements card at (134, 360) on internal:text="Elements"i >> nth=0
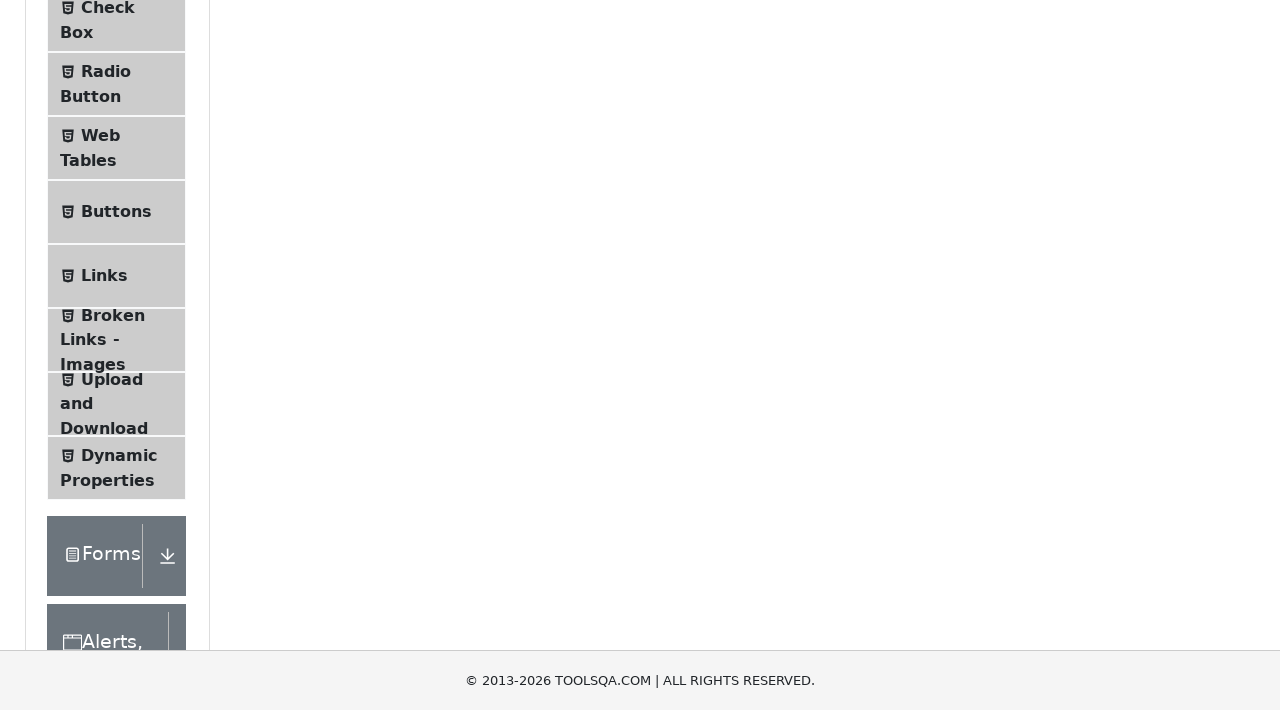

Verified that Elements section is visible
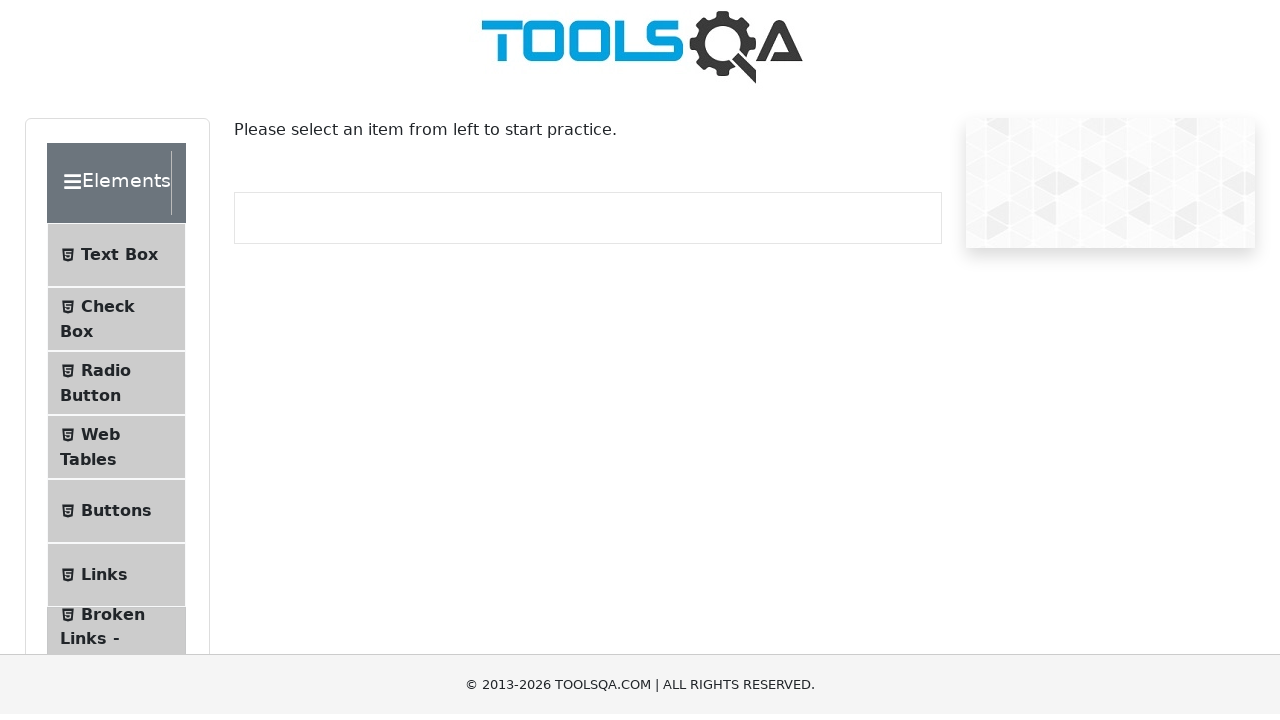

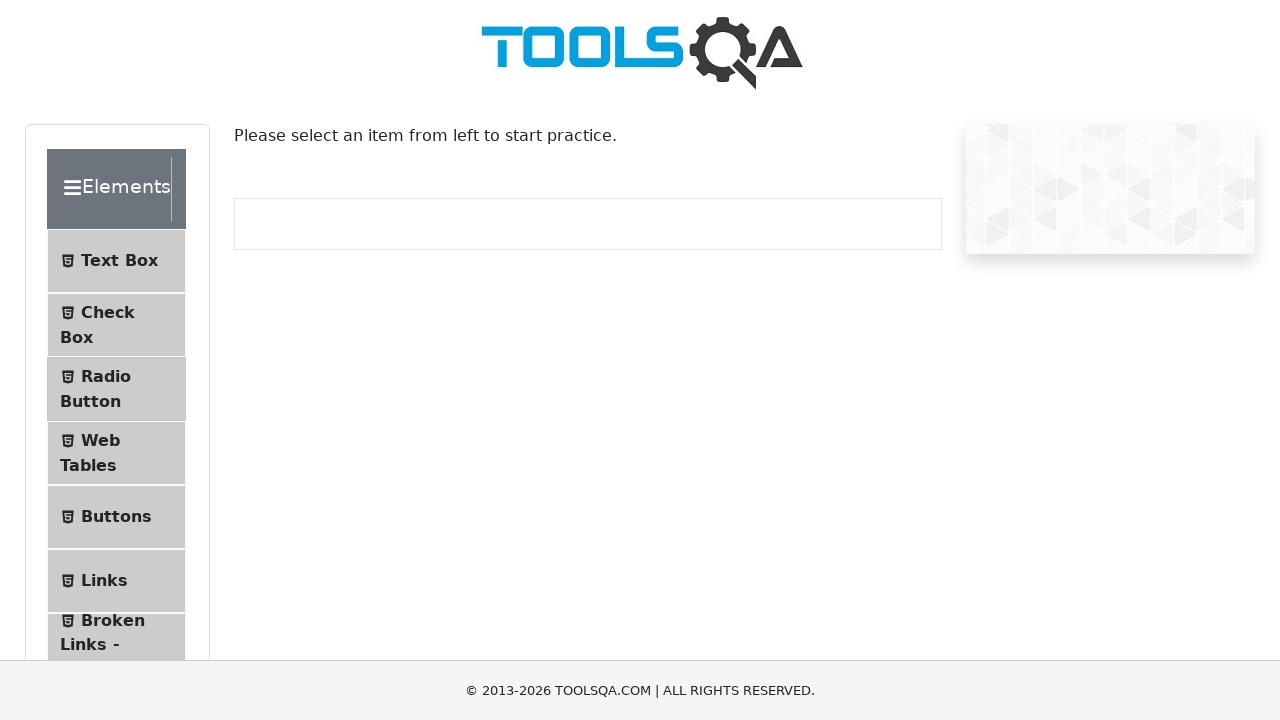